Tests JavaScript alert handling by clicking a button that triggers a JS alert, waiting for the alert to appear, and accepting it.

Starting URL: https://the-internet.herokuapp.com/javascript_alerts

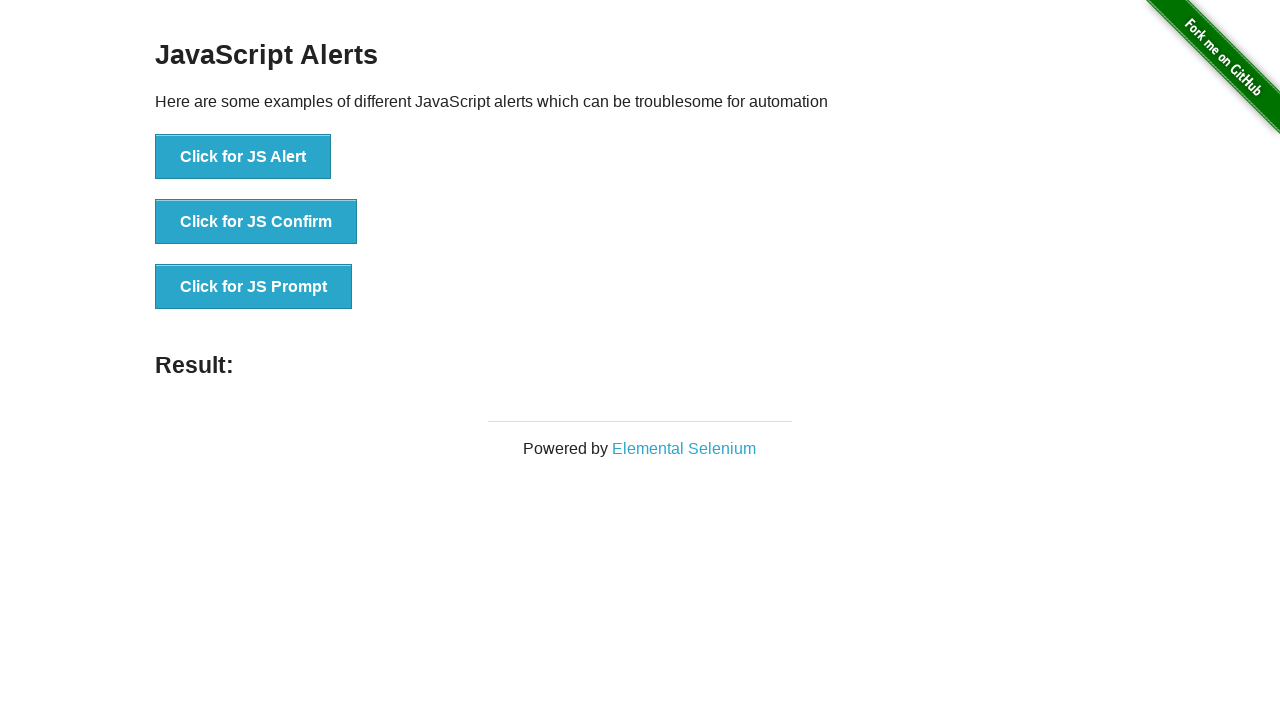

Clicked 'Click for JS Alert' button at (243, 157) on xpath=//button[text()='Click for JS Alert']
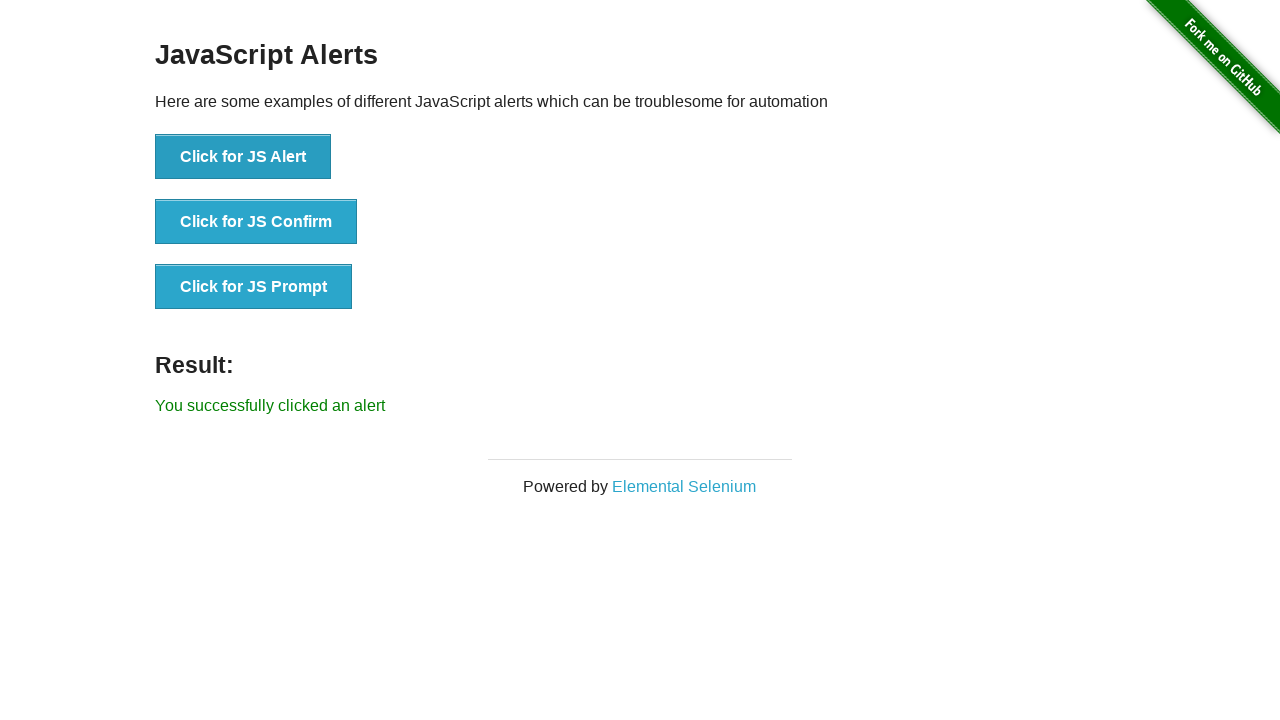

Set up dialog handler to accept alerts
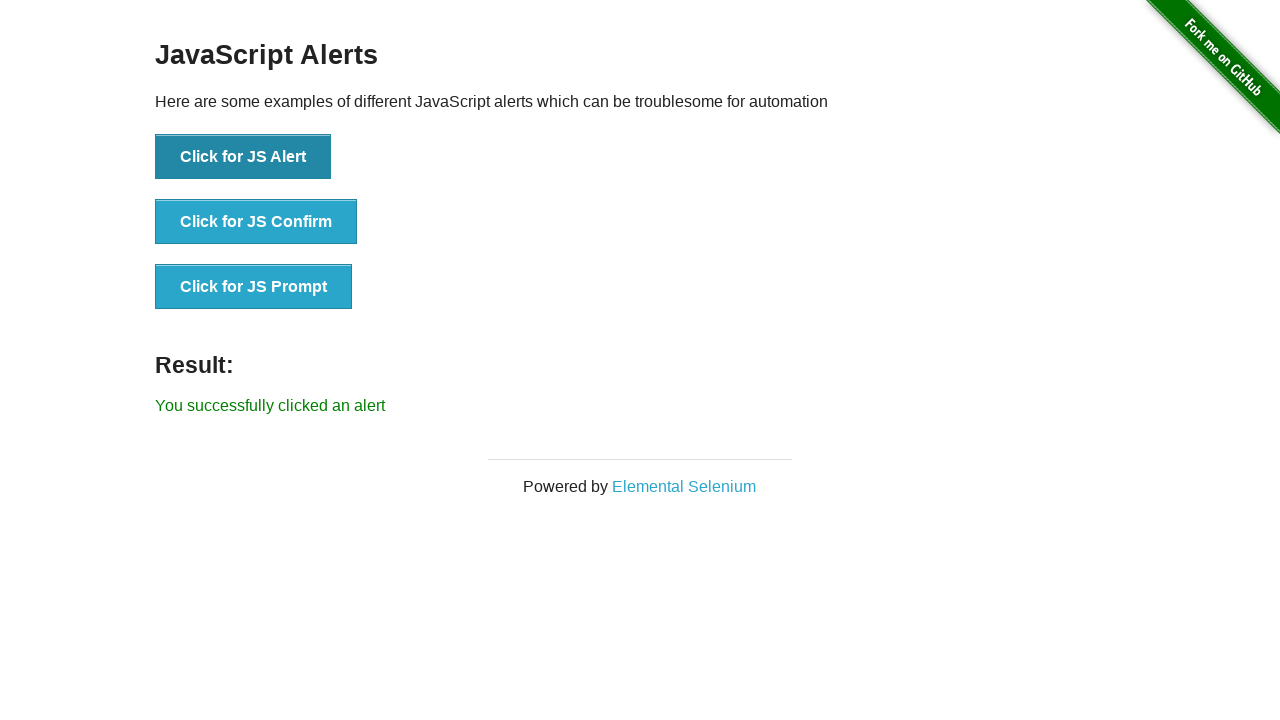

Registered custom dialog handler
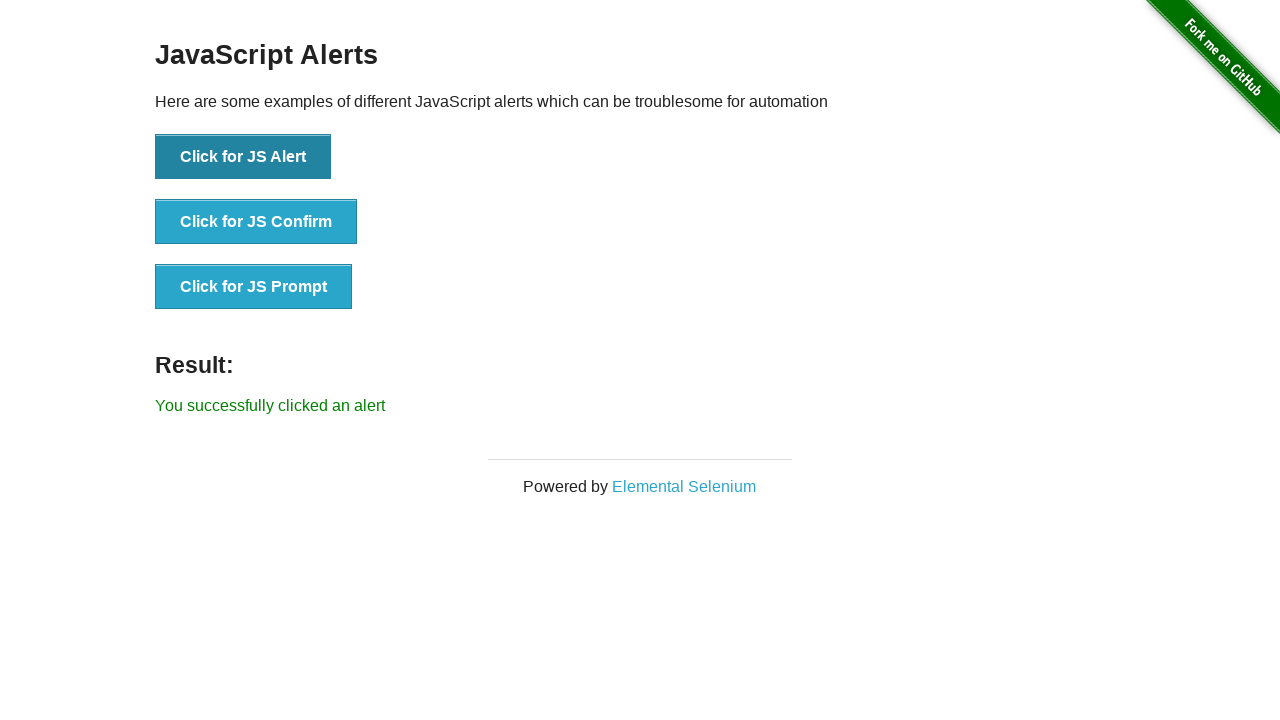

Clicked 'Click for JS Alert' button to trigger JavaScript alert at (243, 157) on xpath=//button[text()='Click for JS Alert']
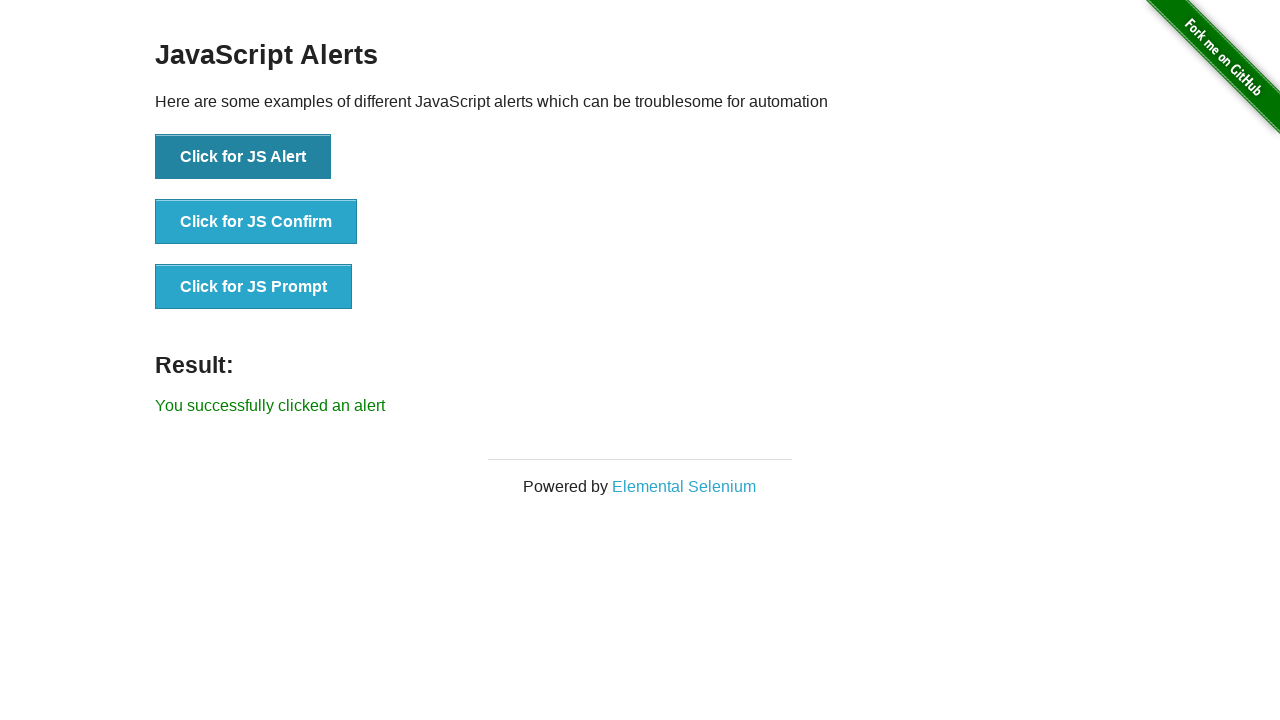

Waited 1000ms for dialog to be handled
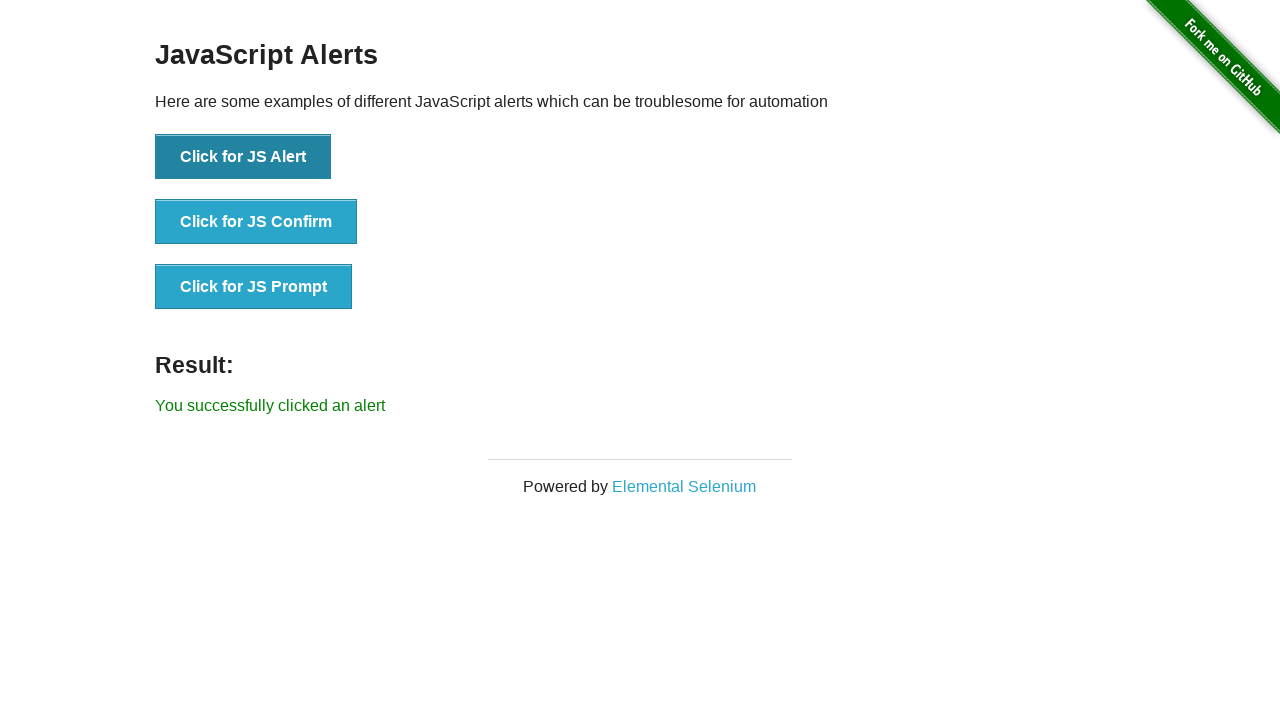

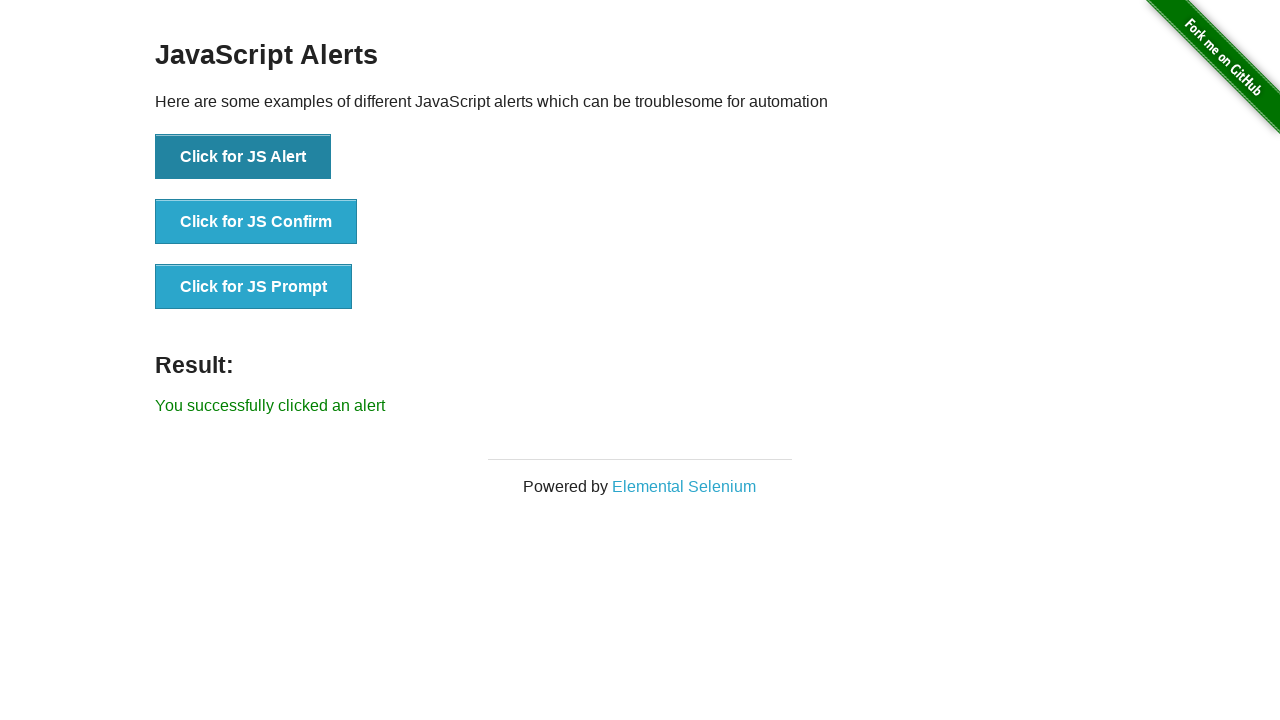